Navigates to SNAM's physical flows data page and verifies that the data table is present and loaded on the page.

Starting URL: https://www.snam.it/en/our-businesses/transportation/operational-data-business/phisical-flows-on-the-national-network.html

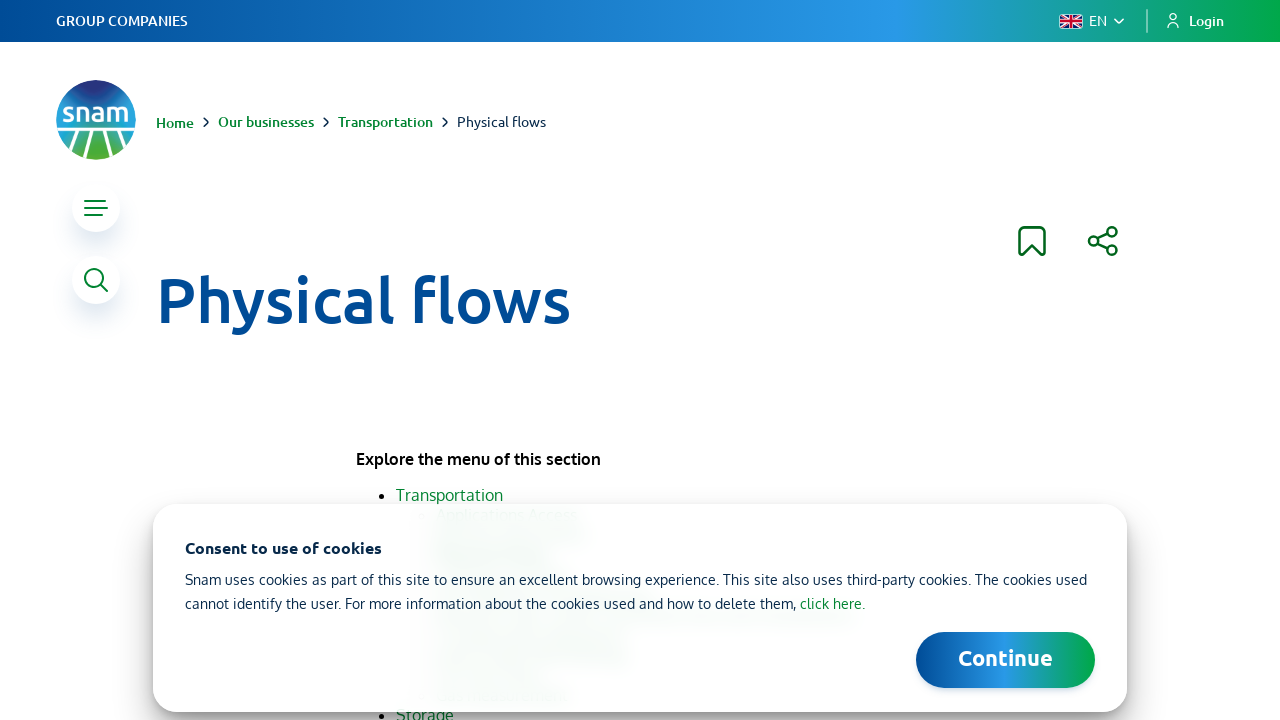

Navigated to SNAM physical flows data page
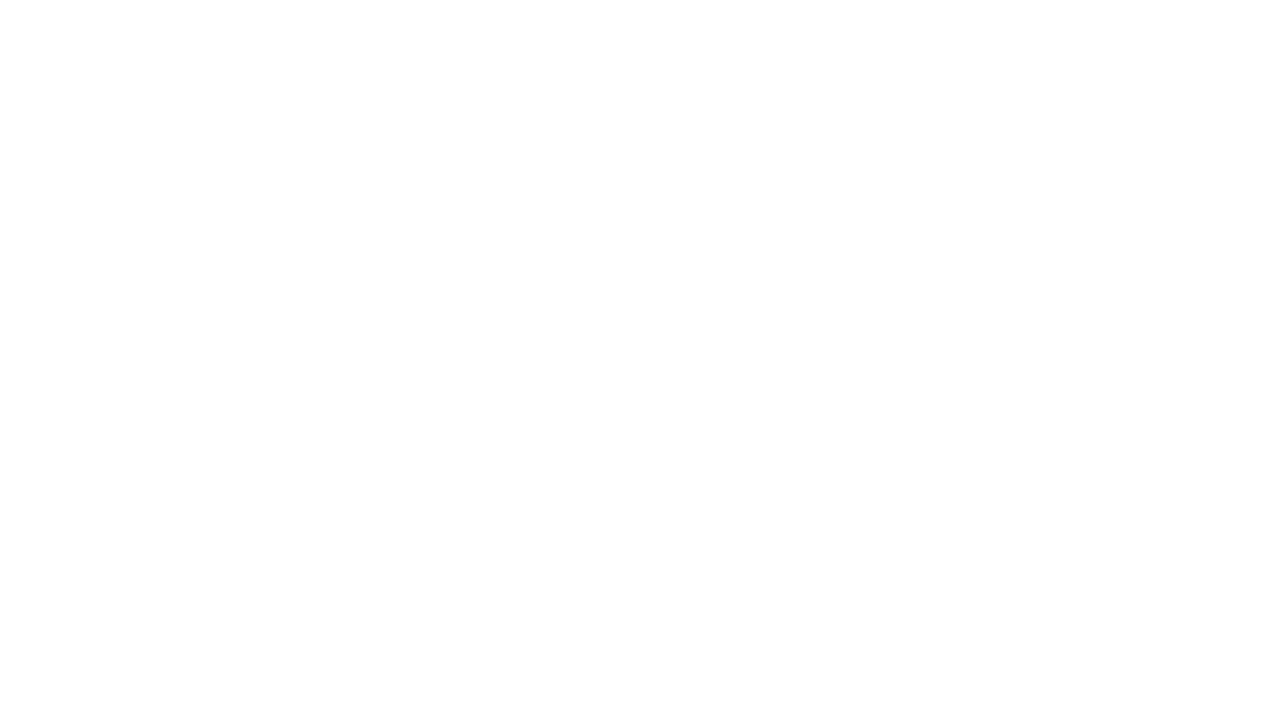

Data table element is present and visible on the page
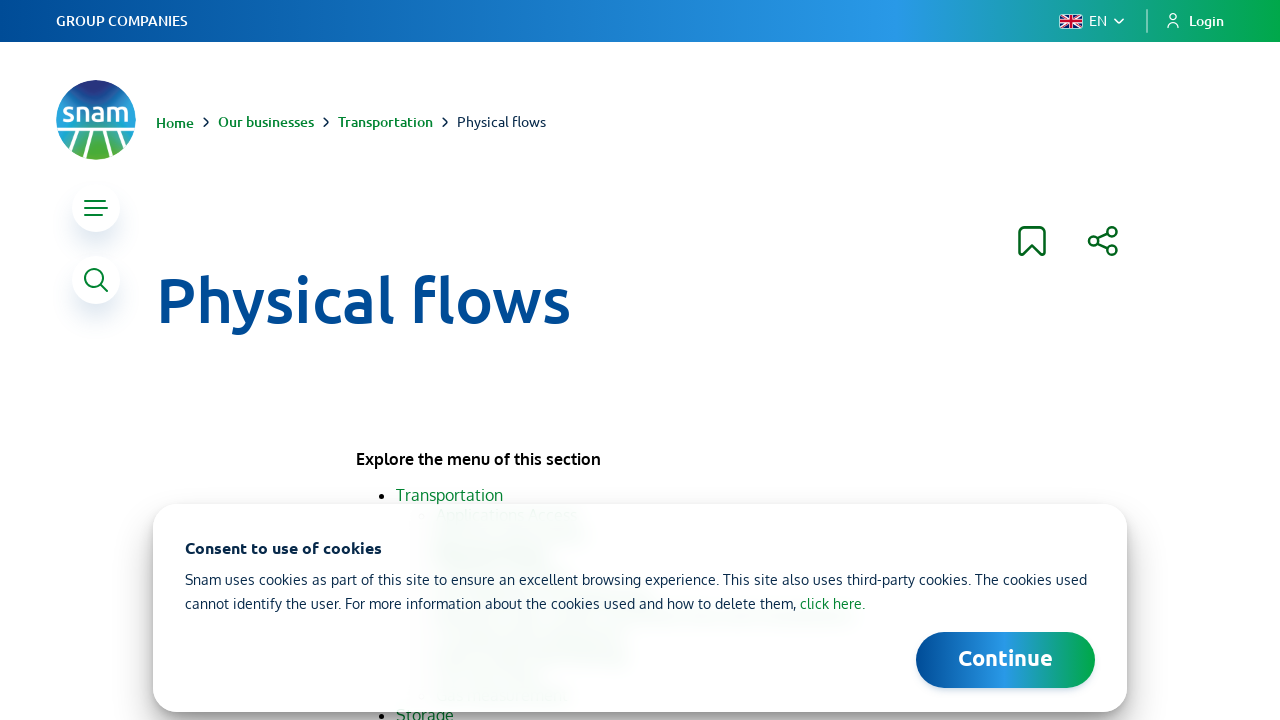

Table rows loaded and verified with content
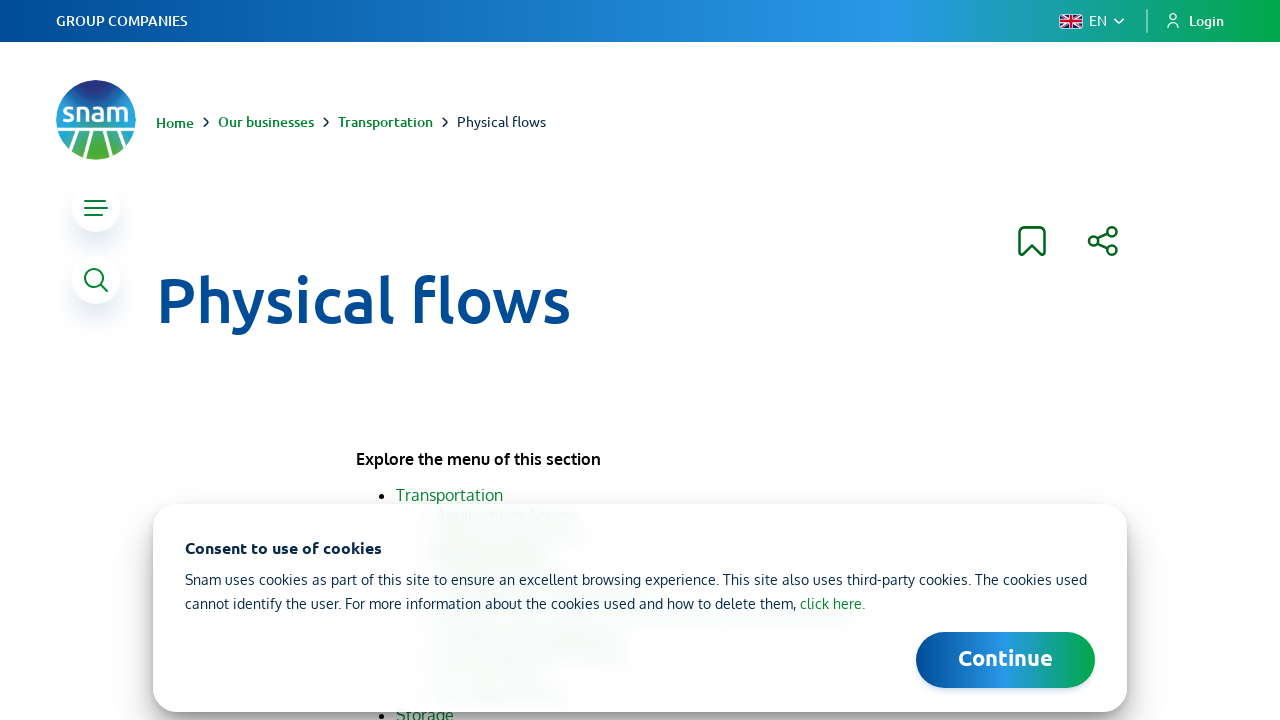

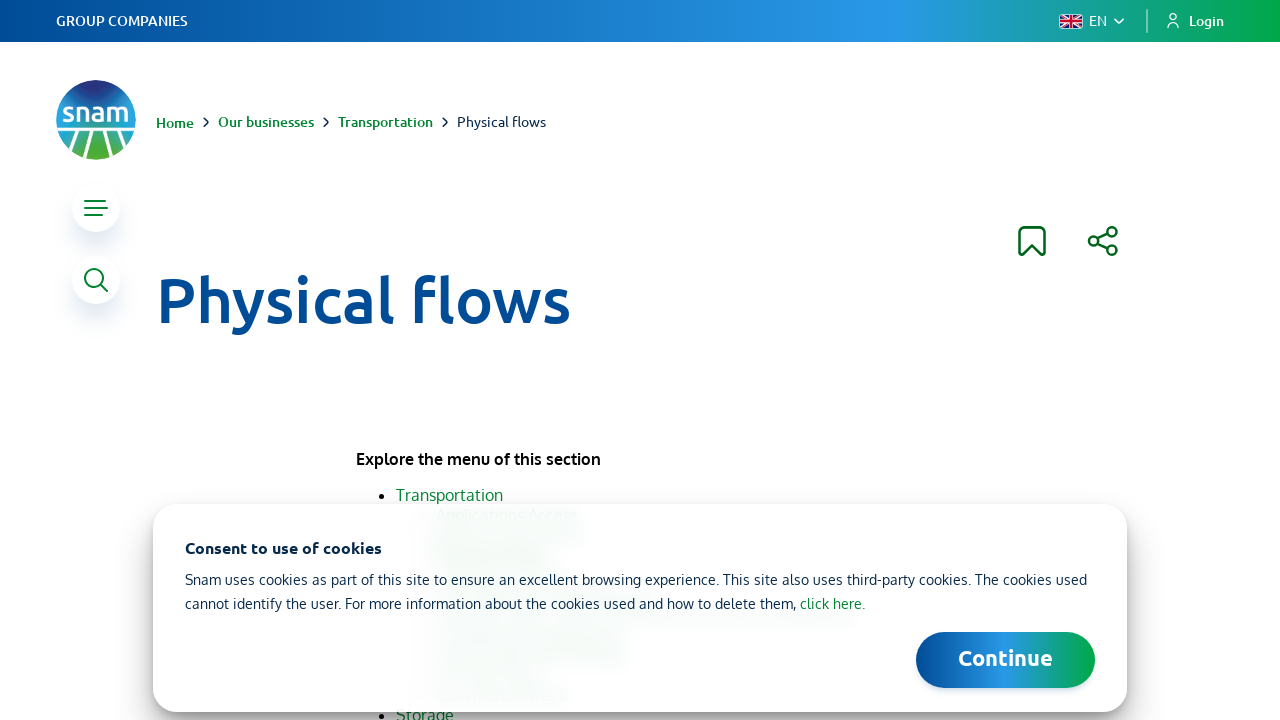